Tests JavaScript confirm dialog by clicking the confirm button, dismissing it, and verifying the result text

Starting URL: https://the-internet.herokuapp.com/javascript_alerts

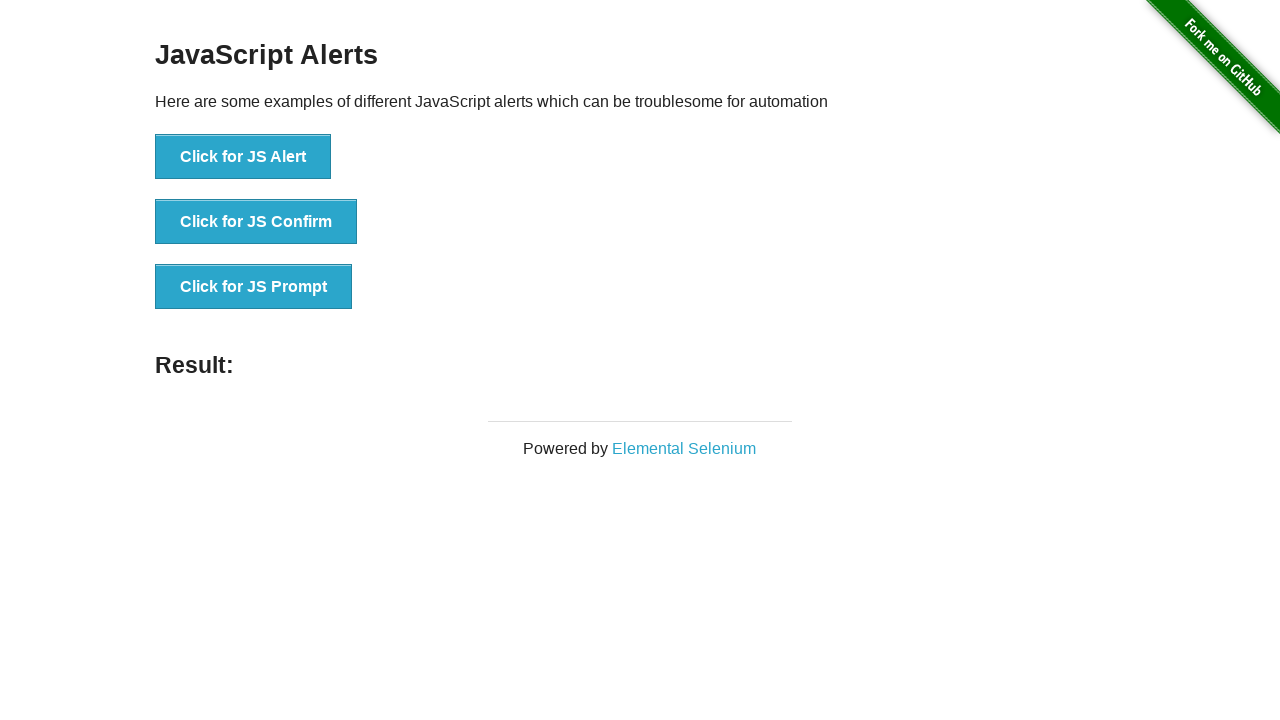

Clicked the 'Click for JS Confirm' button at (256, 222) on text='Click for JS Confirm'
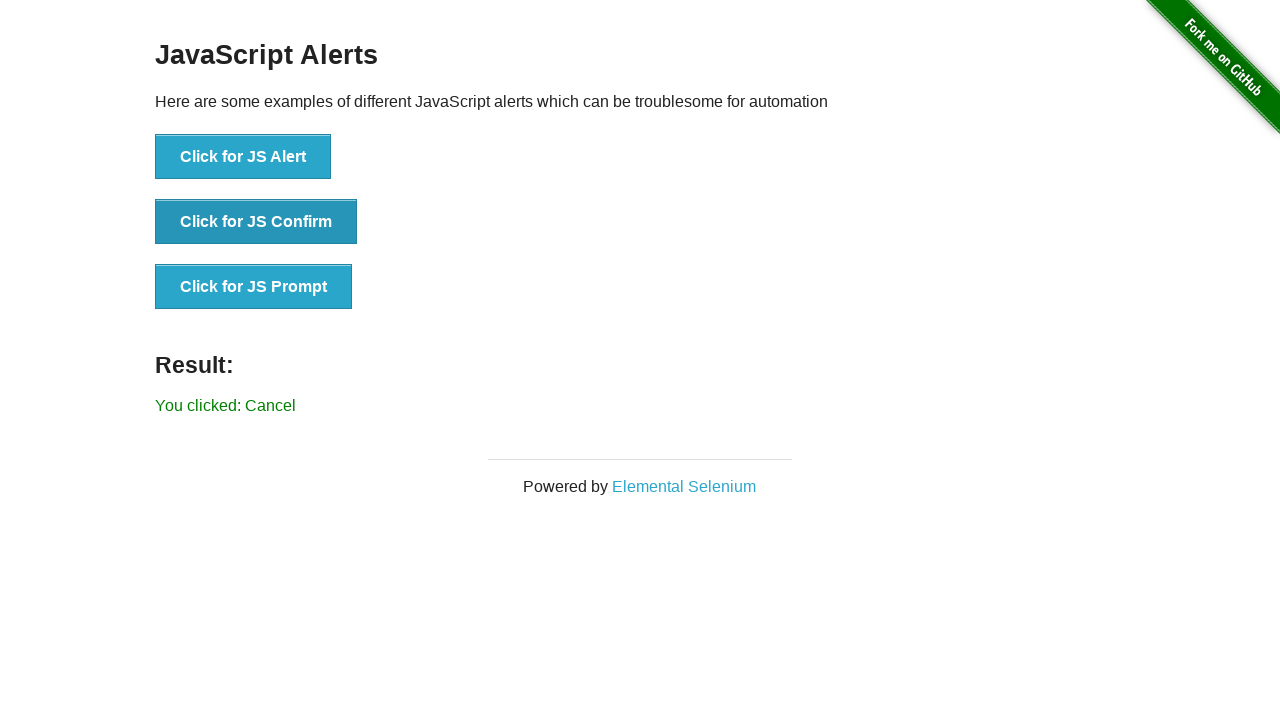

Set up dialog handler to dismiss the confirm dialog
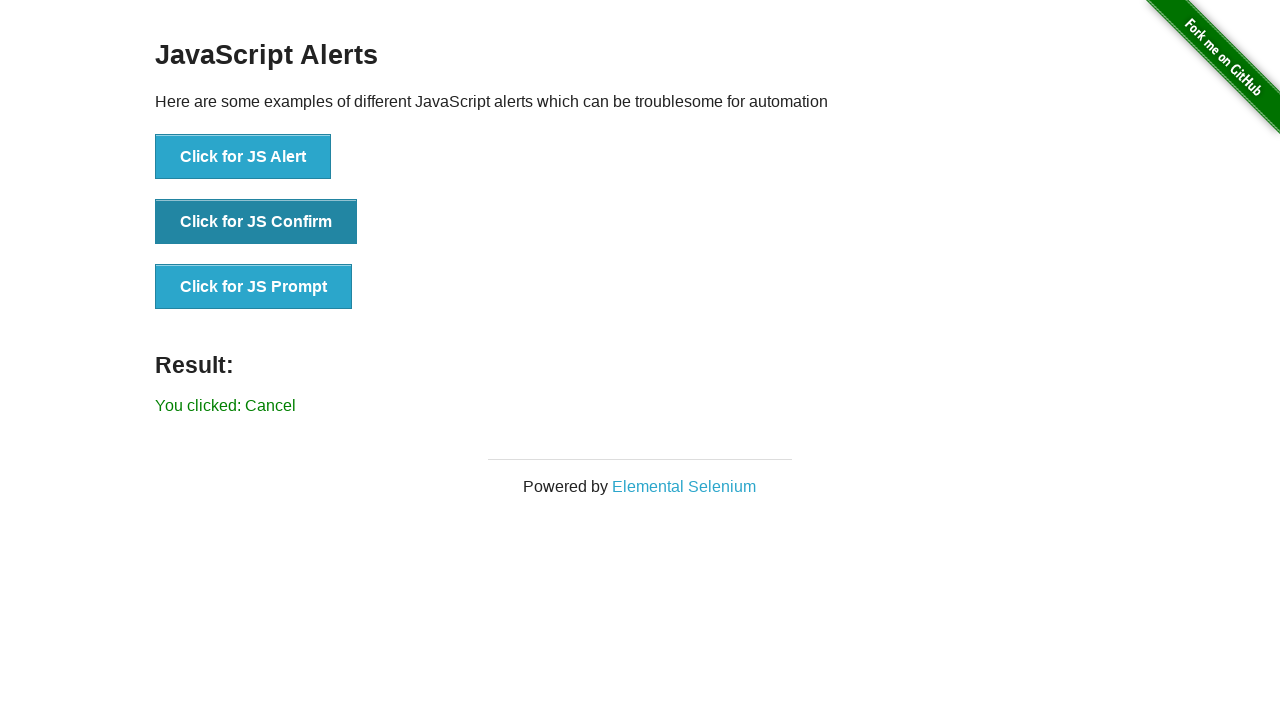

Verified result text displays 'You clicked: Cancel'
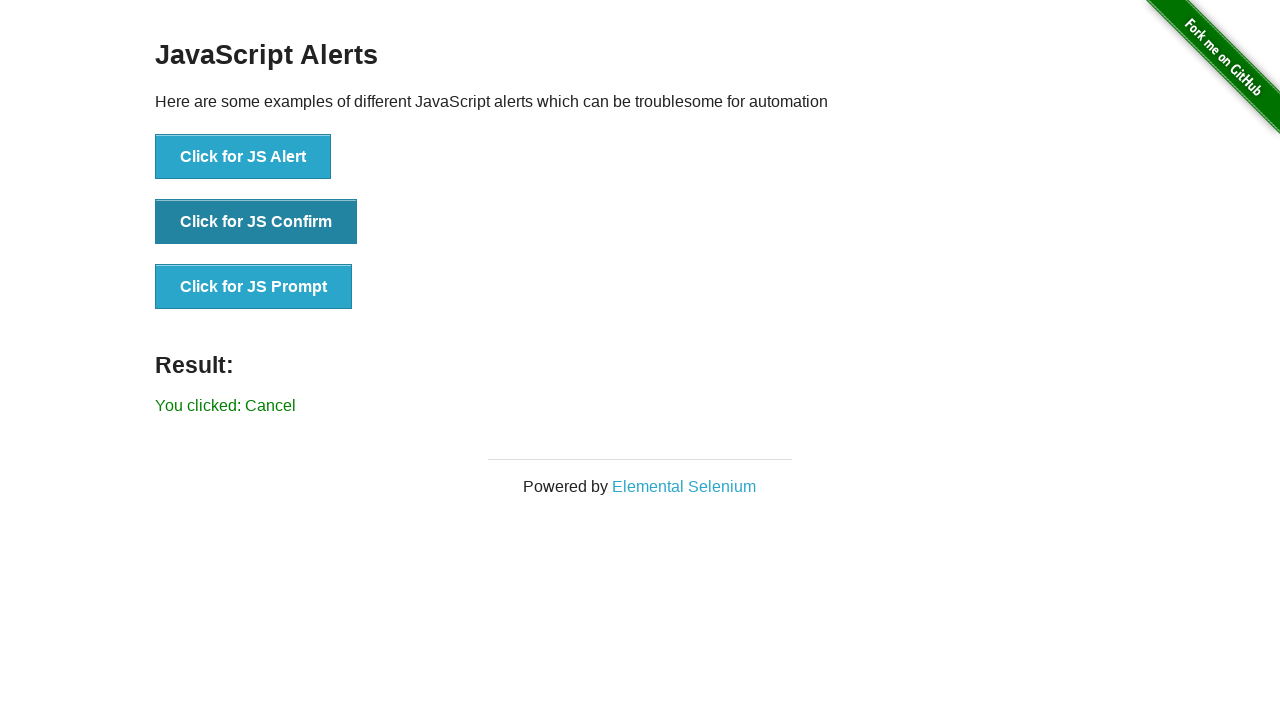

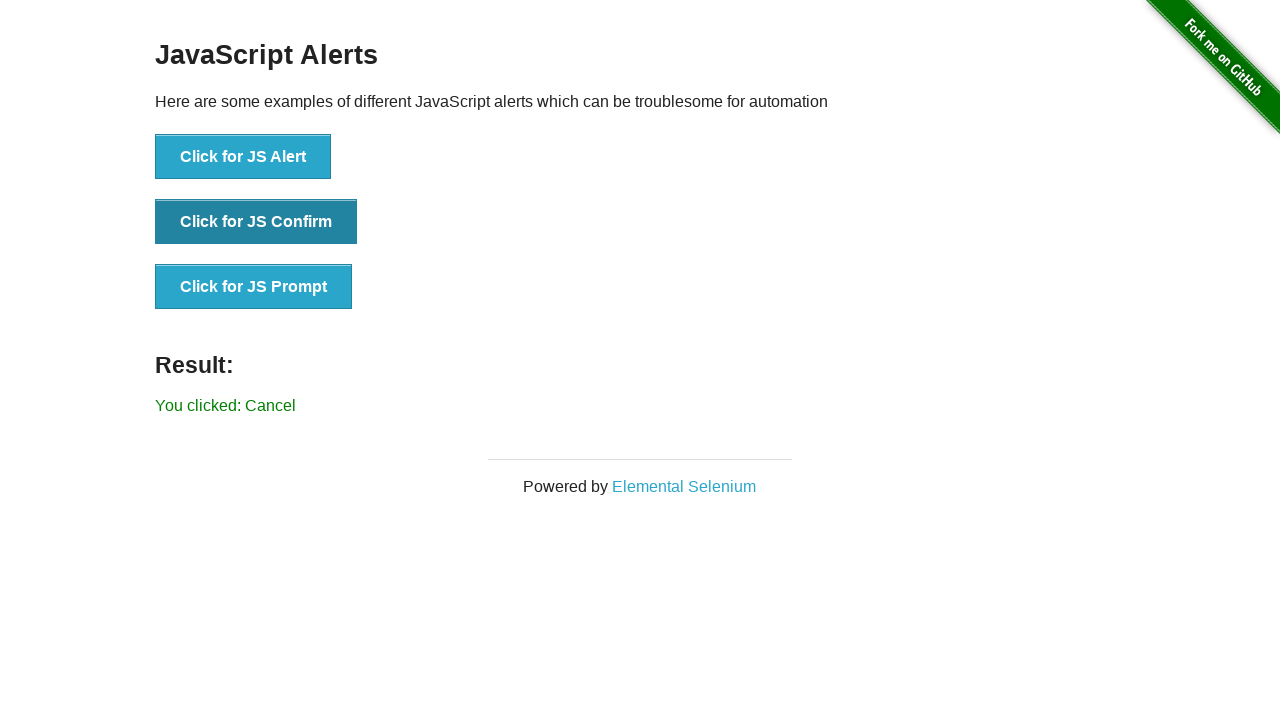